Tests a sign-up form by filling in first name, last name, and email fields, then clicking the sign-up button to submit the form.

Starting URL: https://secure-retreat-92358.herokuapp.com/

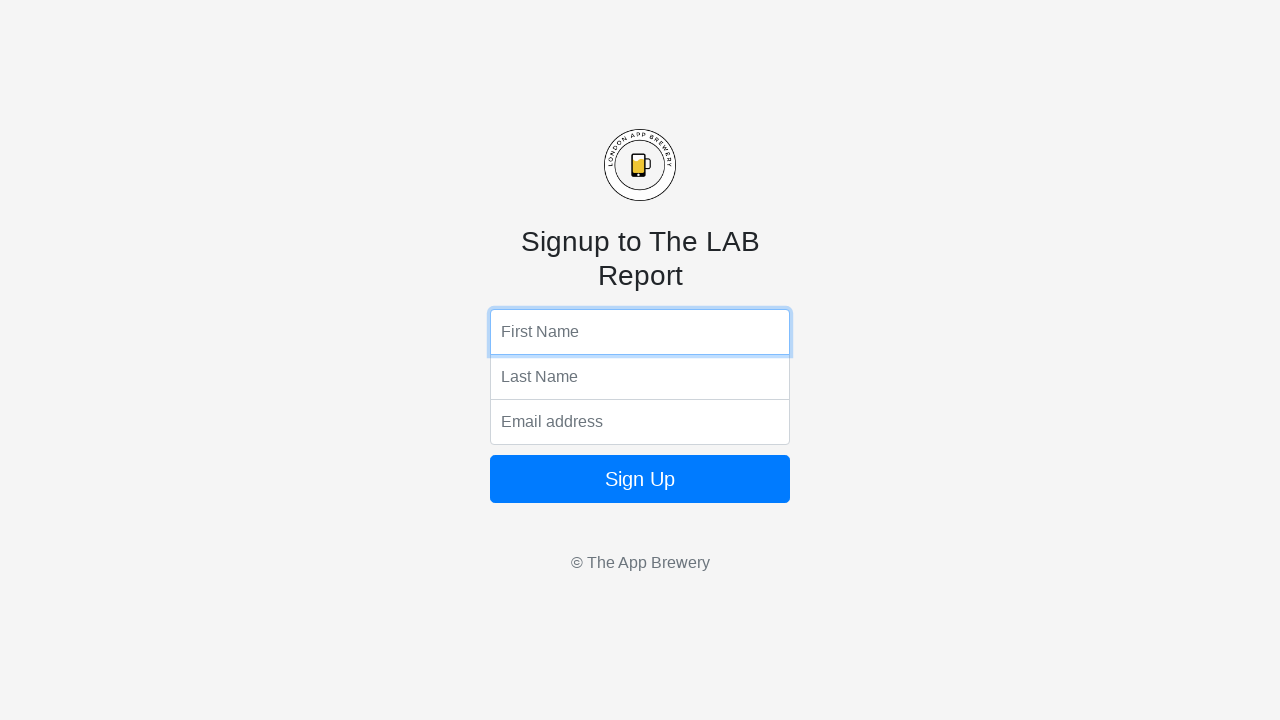

Filled first name field with 'Sarah' on input[name='fName']
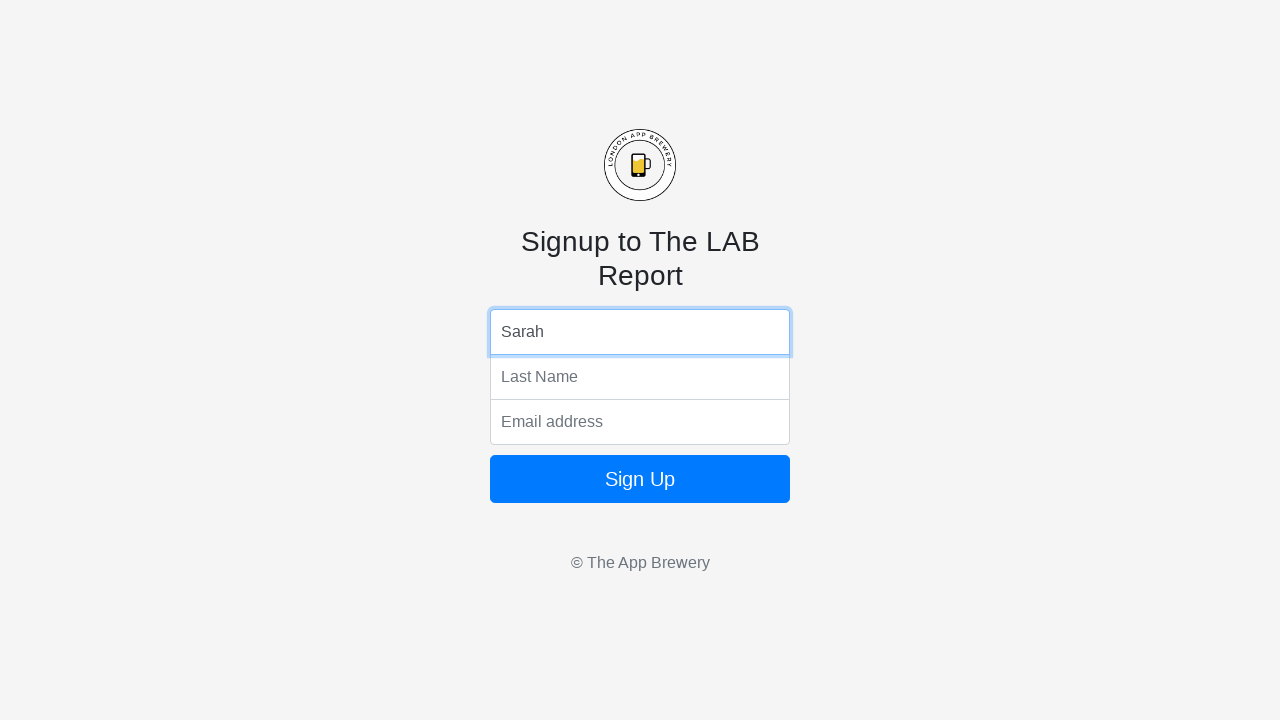

Filled last name field with 'Johnson' on input[name='lName']
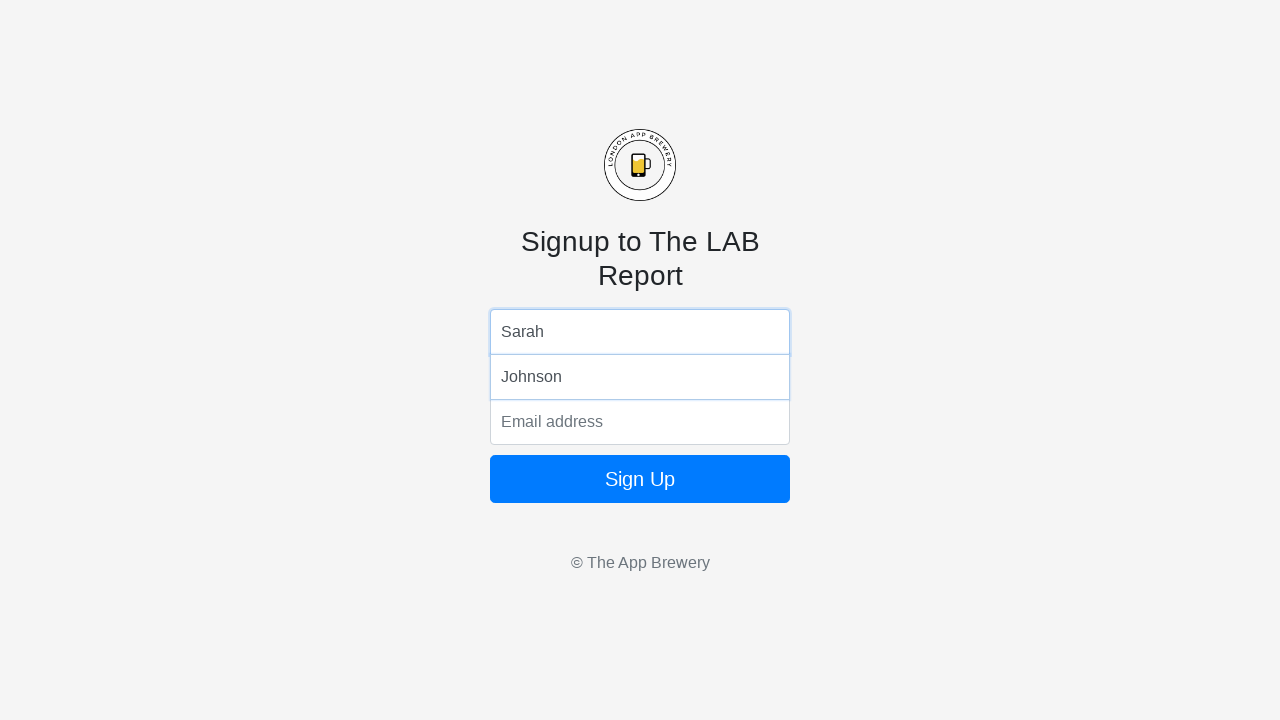

Filled email field with 'sarah.johnson42@example.com' on input[name='email']
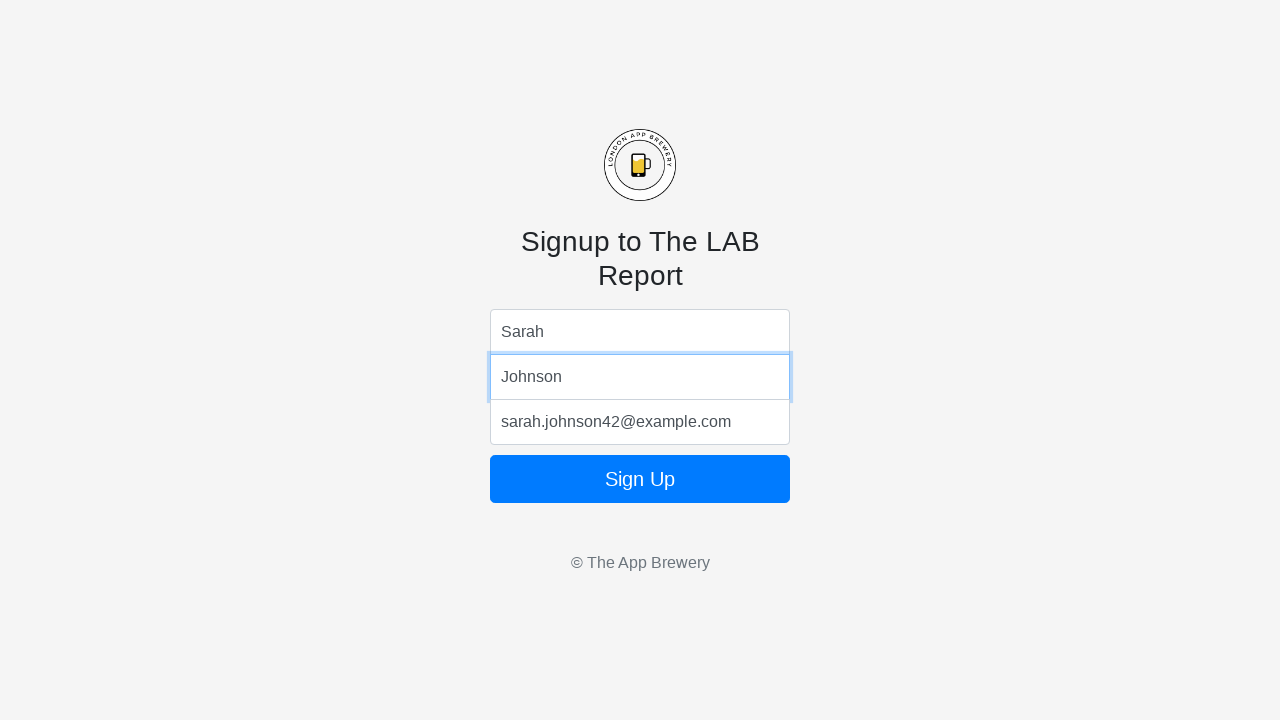

Clicked sign-up button to submit the form at (640, 479) on .btn
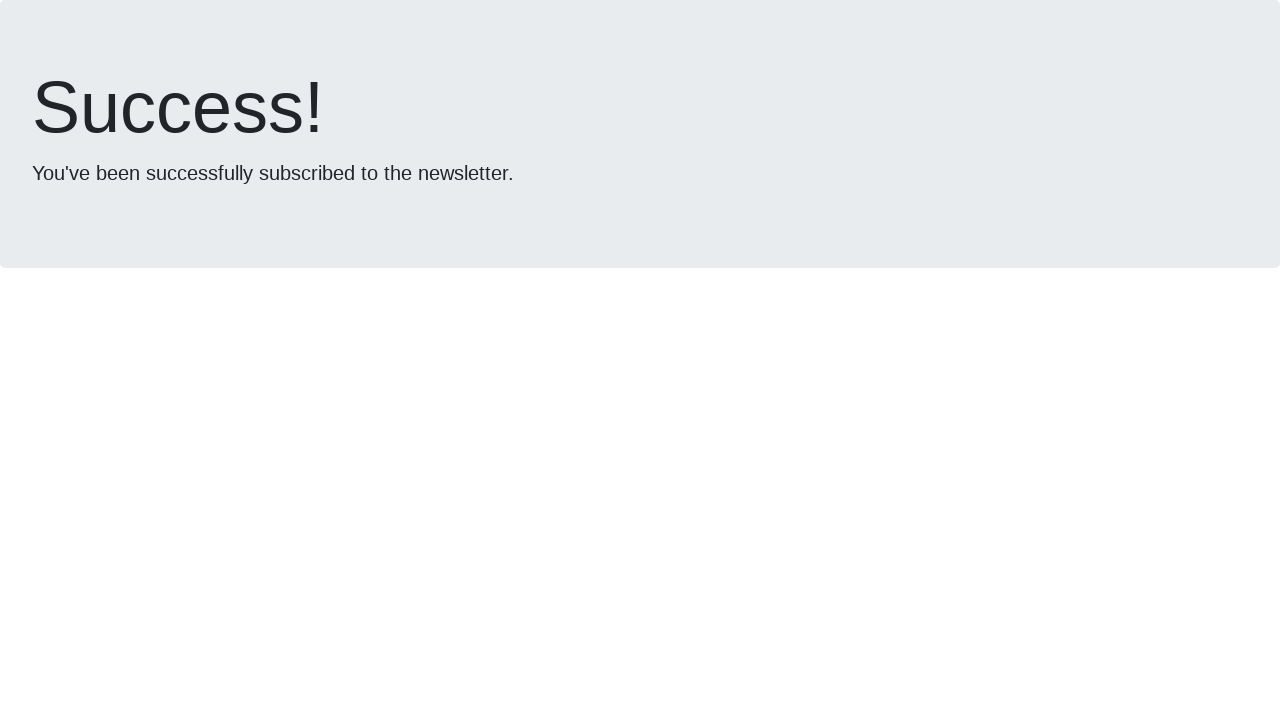

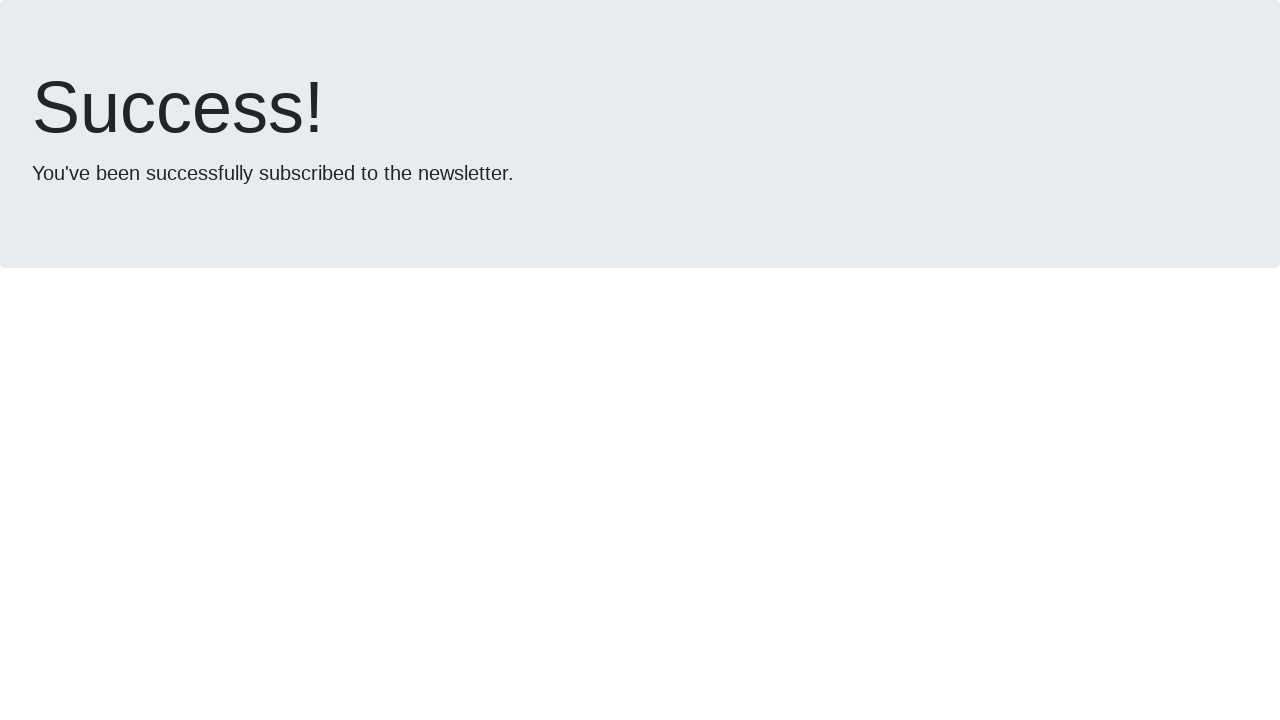